Tests infinite scroll functionality by navigating to the infinite scroll page, scrolling down twice, scrolling back to top, and verifying the header text

Starting URL: http://the-internet.herokuapp.com/

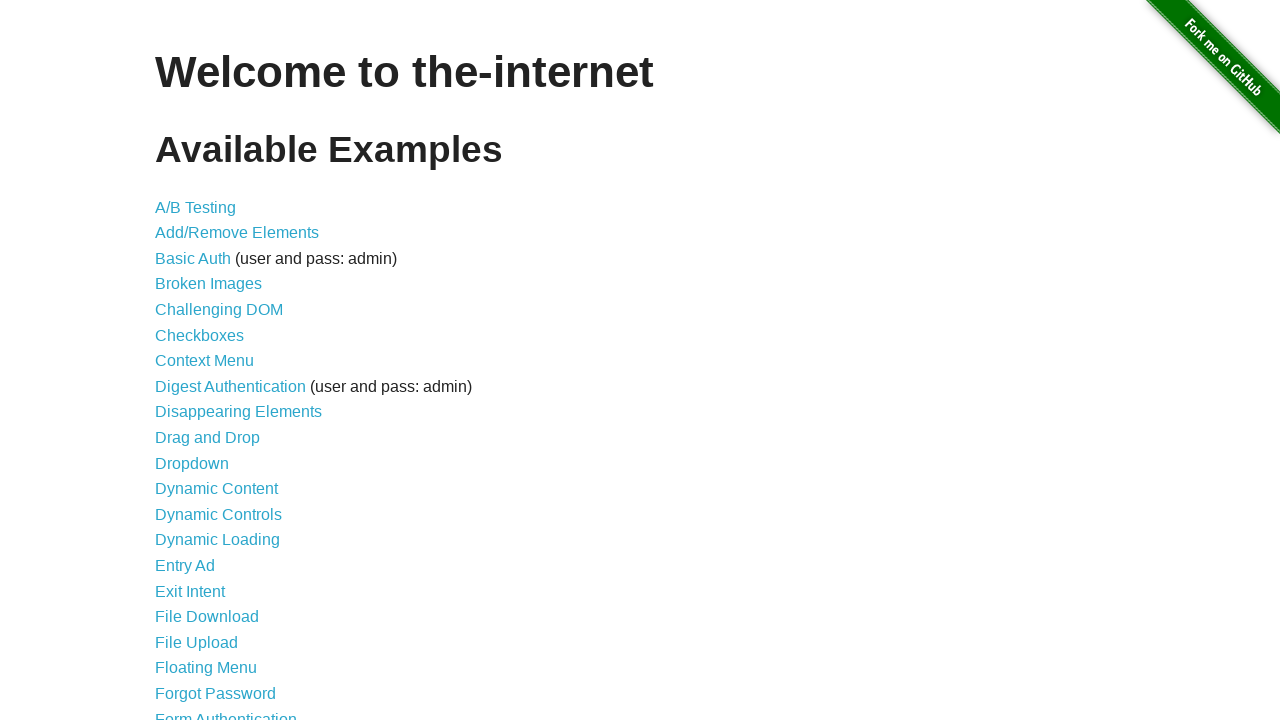

Clicked on Infinite Scroll link at (201, 360) on text=Infinite Scroll
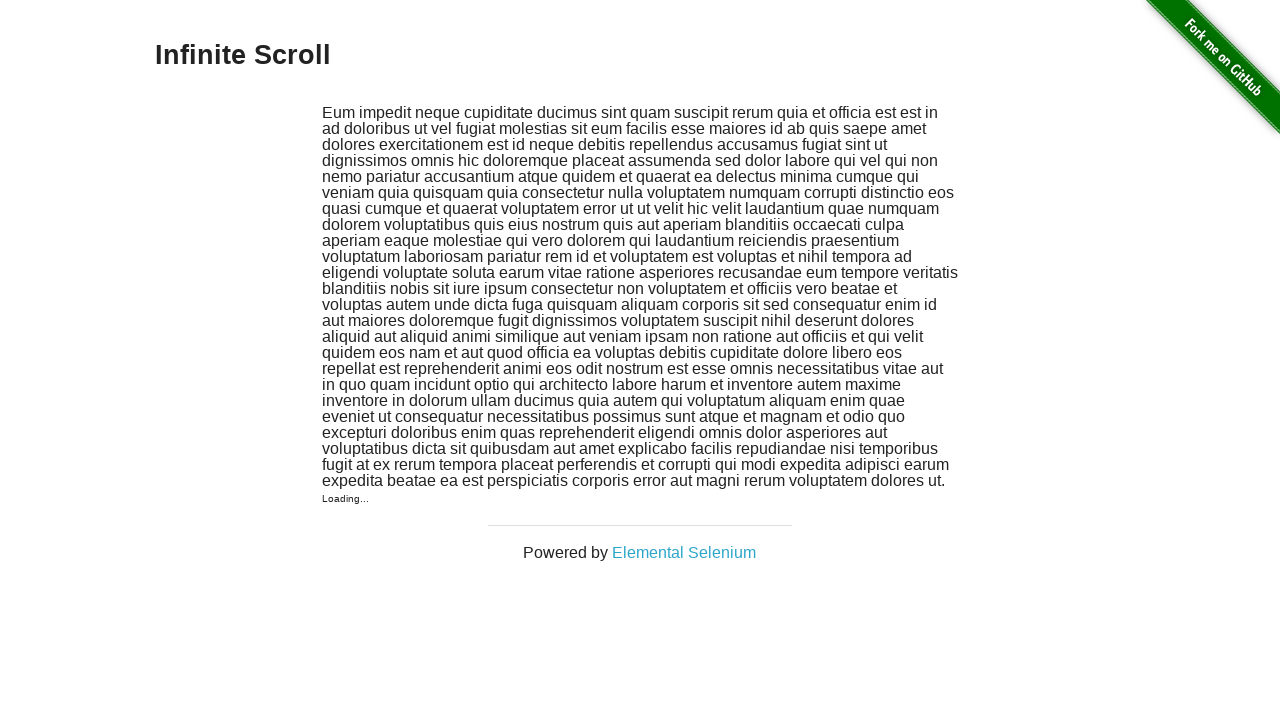

Waited for h3 header element to load
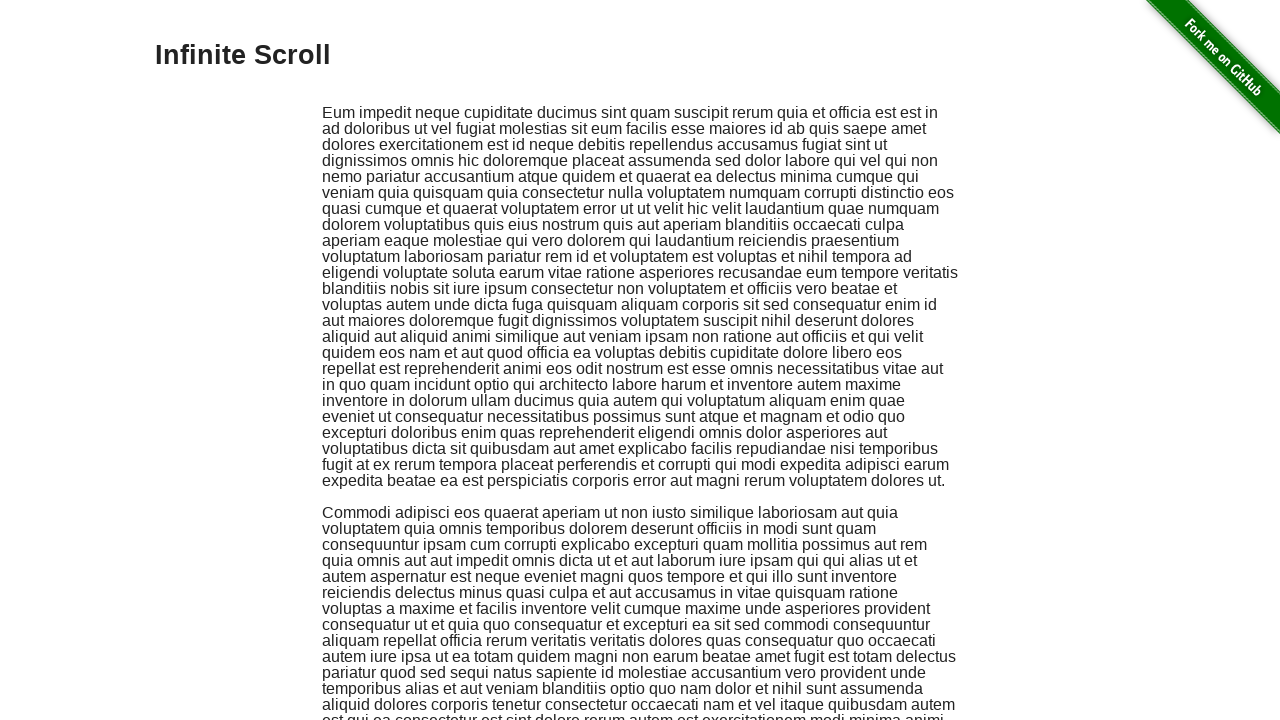

Scrolled page to bottom (scroll 1 of 2)
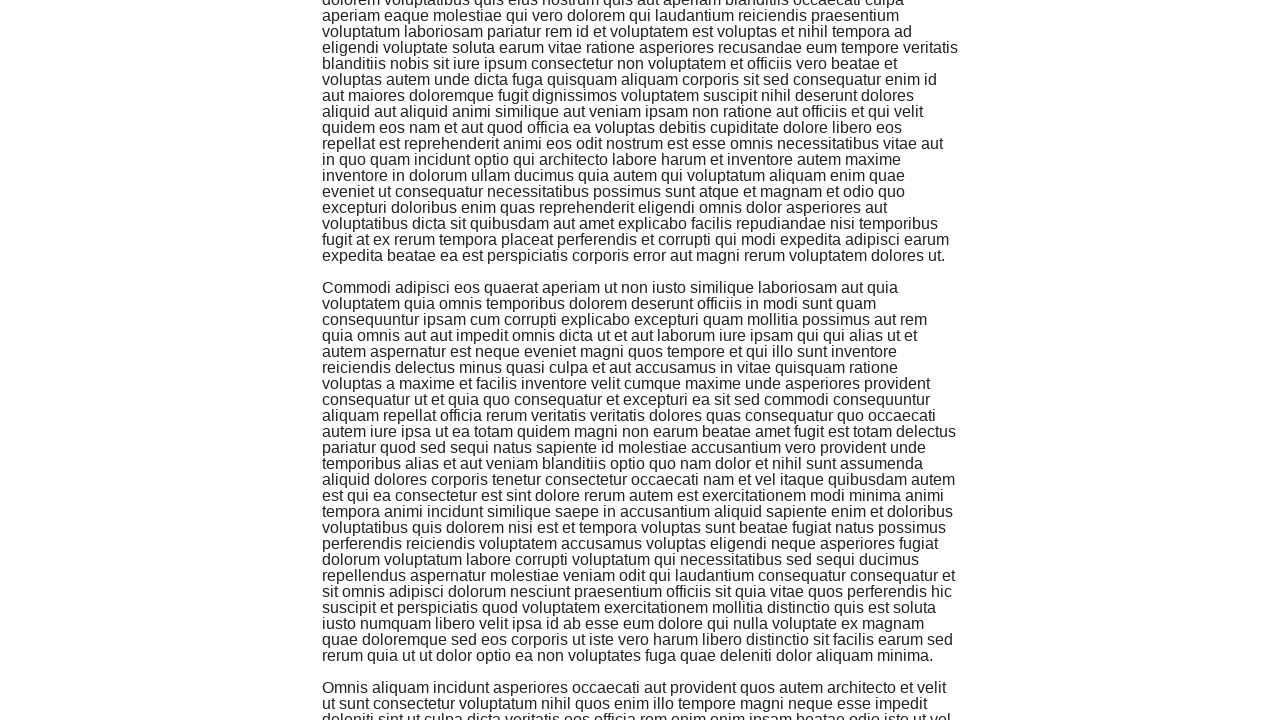

Waited 1 second for new content to load
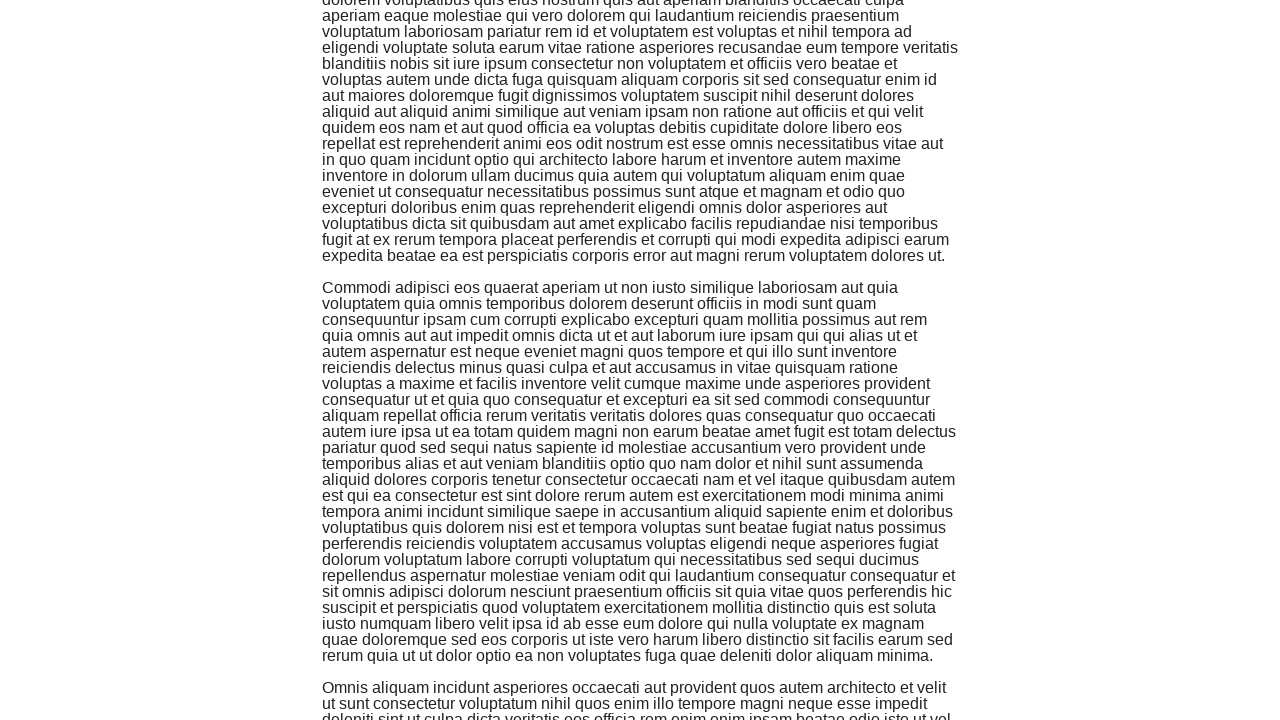

Scrolled page to bottom (scroll 2 of 2)
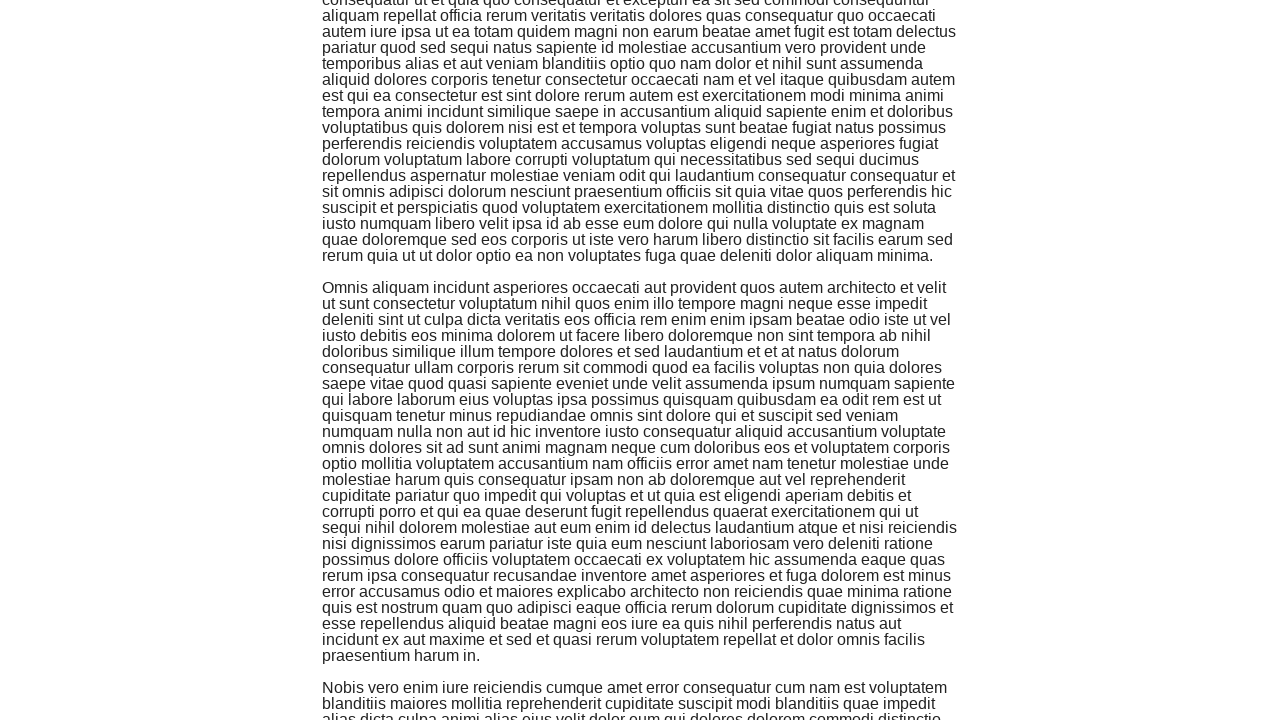

Waited 1 second for new content to load
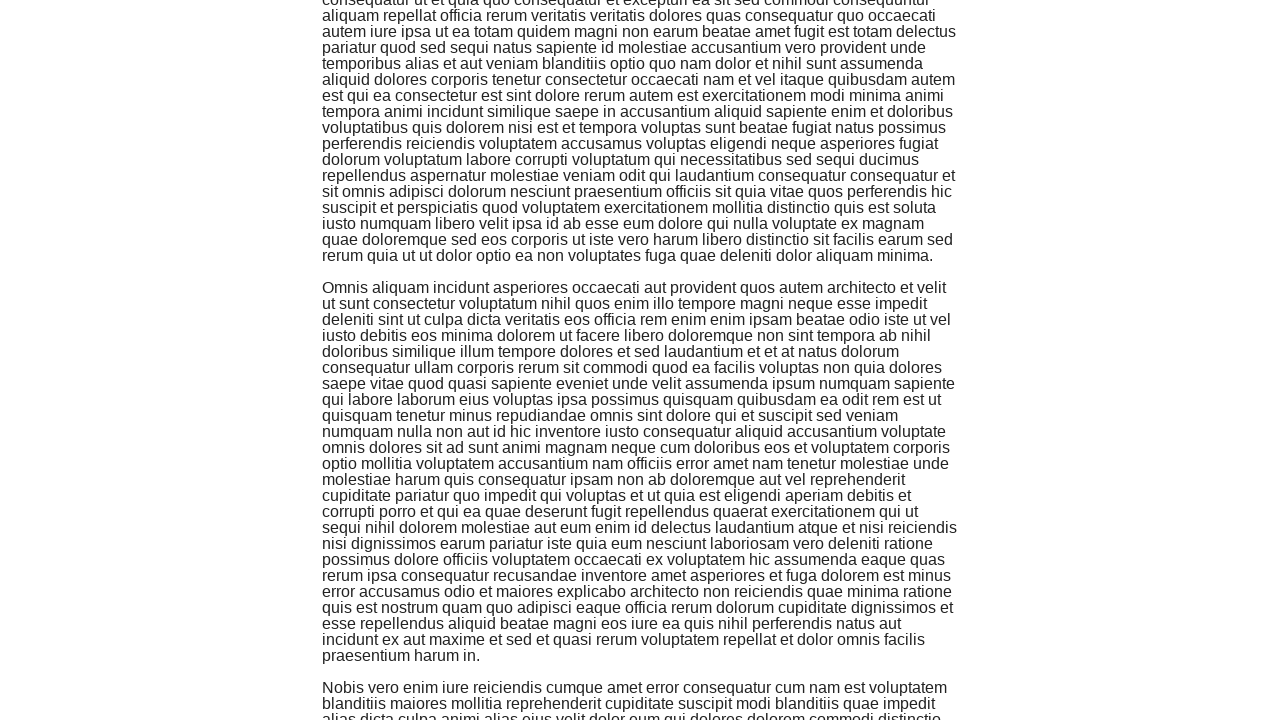

Scrolled page back to top
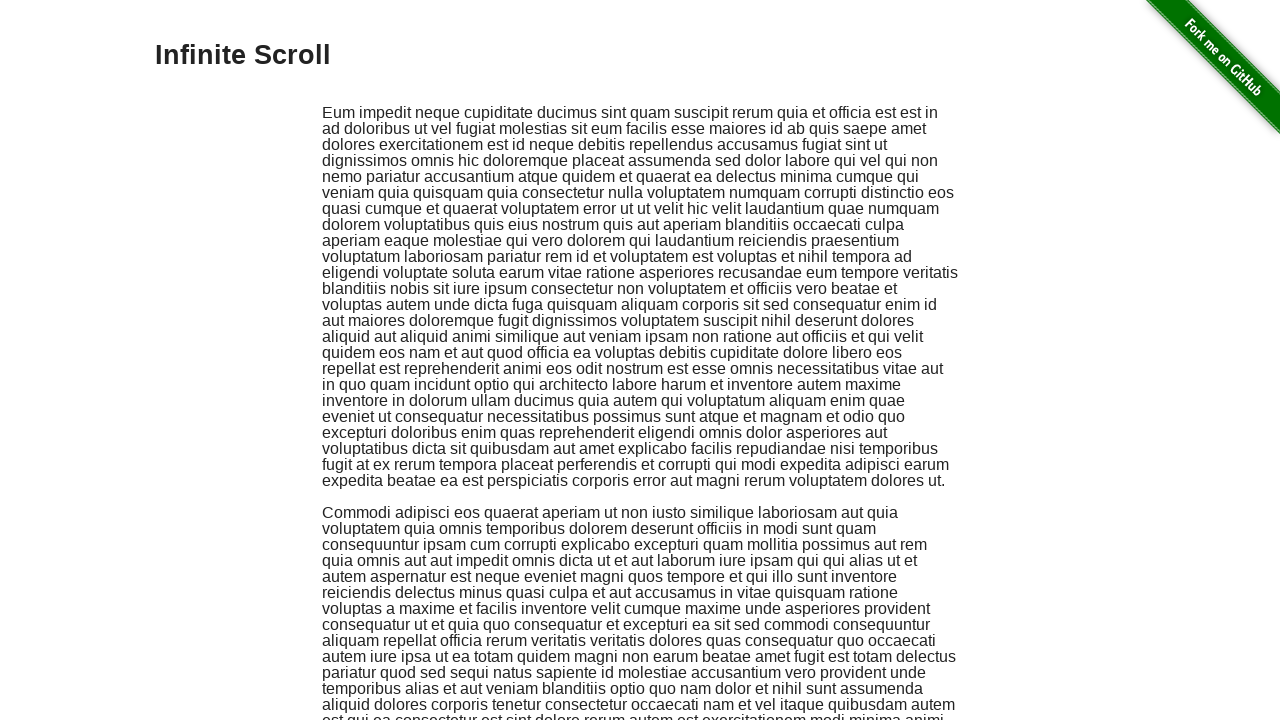

Located first h3 header element
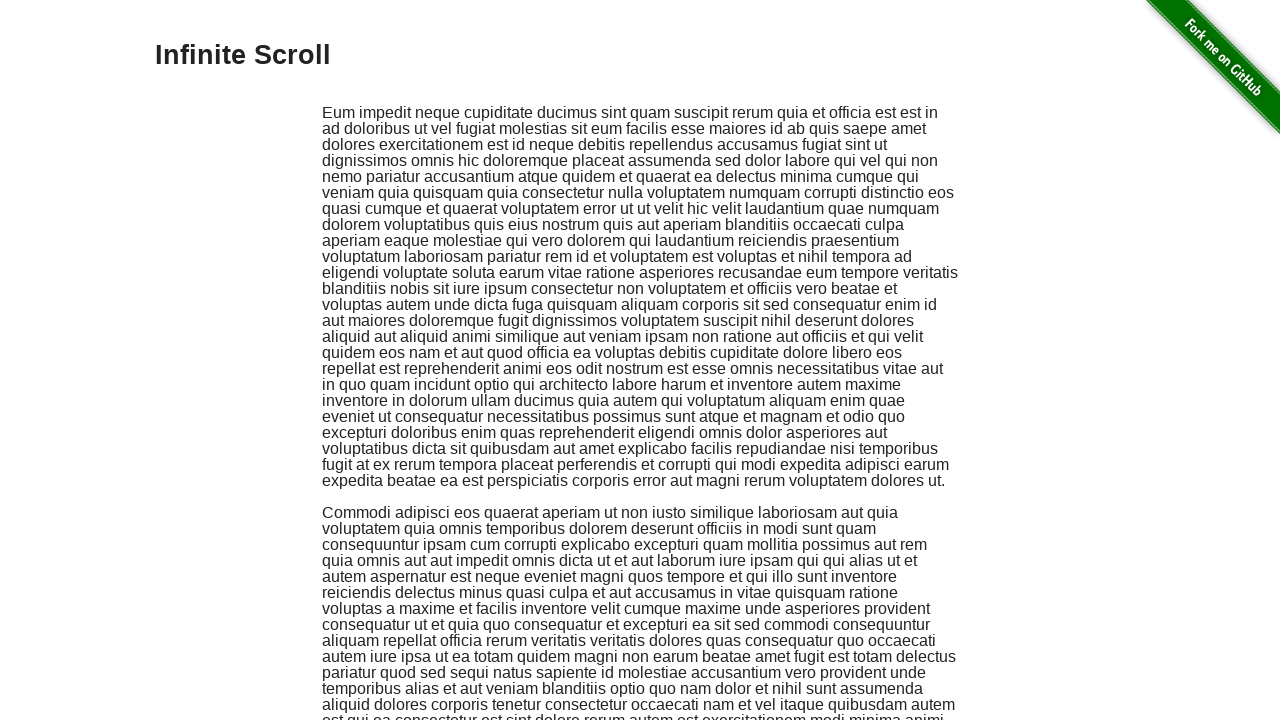

Verified header text equals 'infinite scroll'
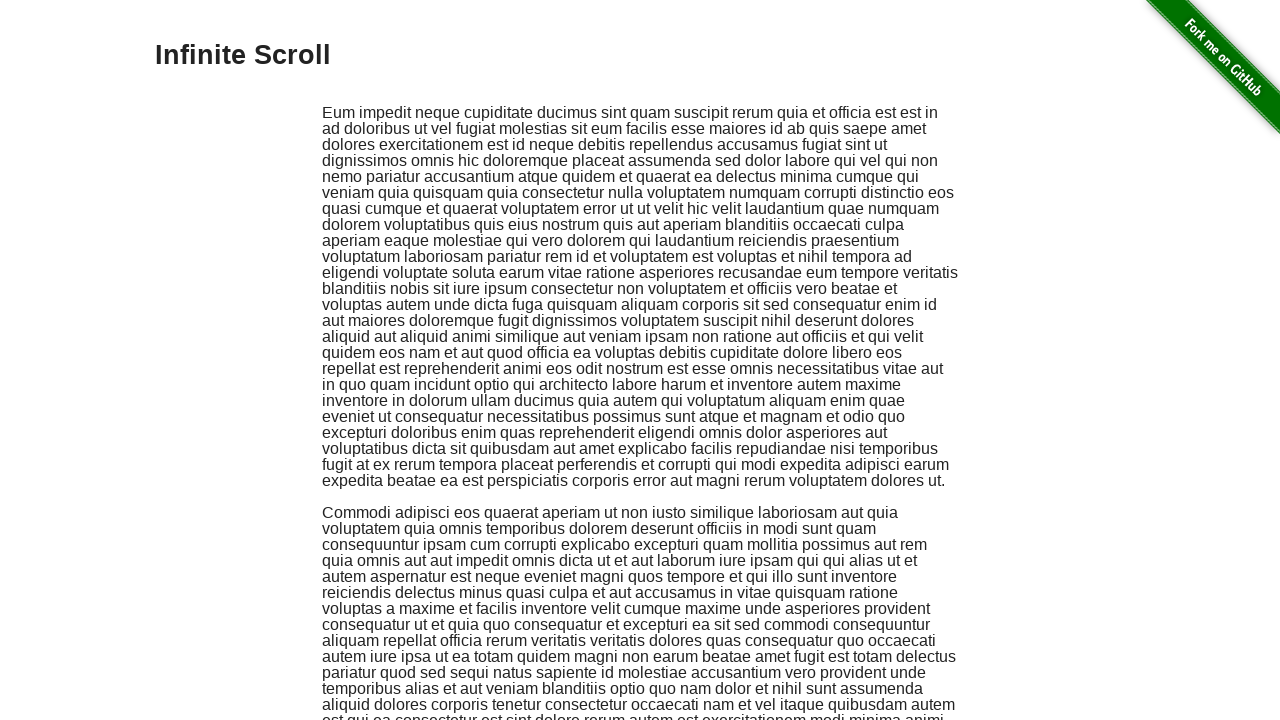

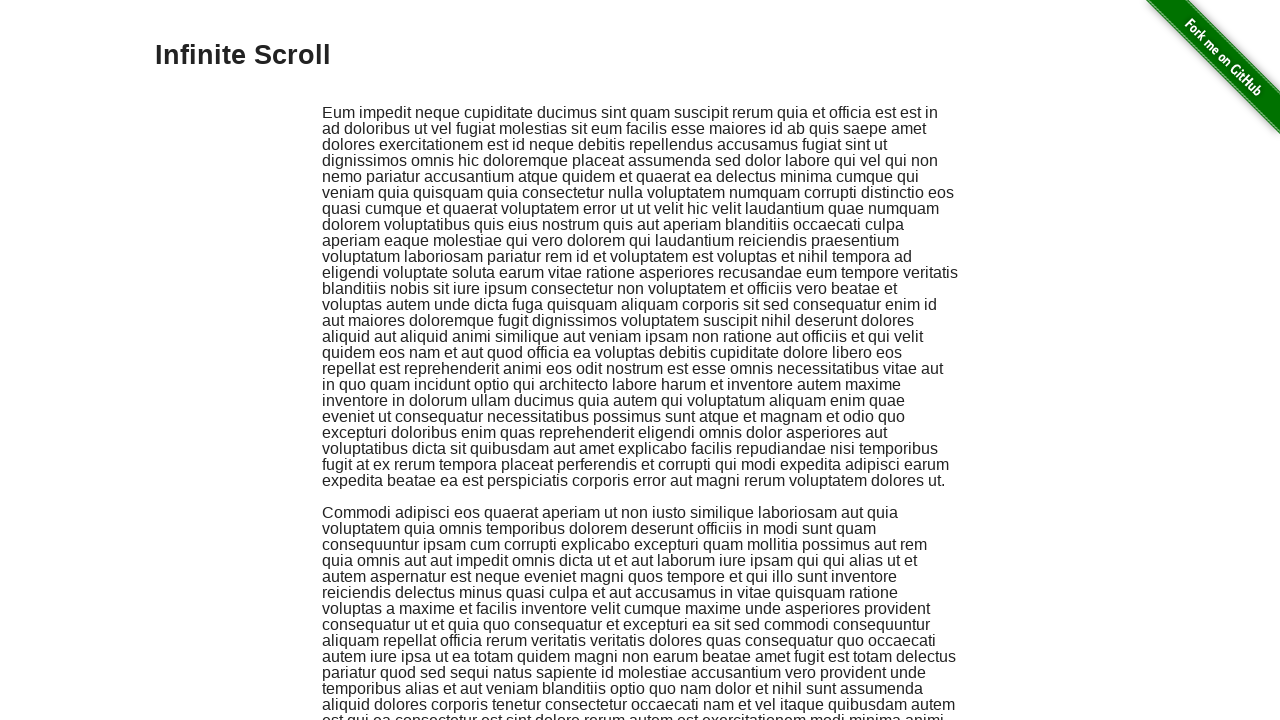